Tests e-commerce cart functionality by searching for products, adding specific item to cart, and proceeding through checkout flow

Starting URL: https://rahulshettyacademy.com/seleniumPractise/#/

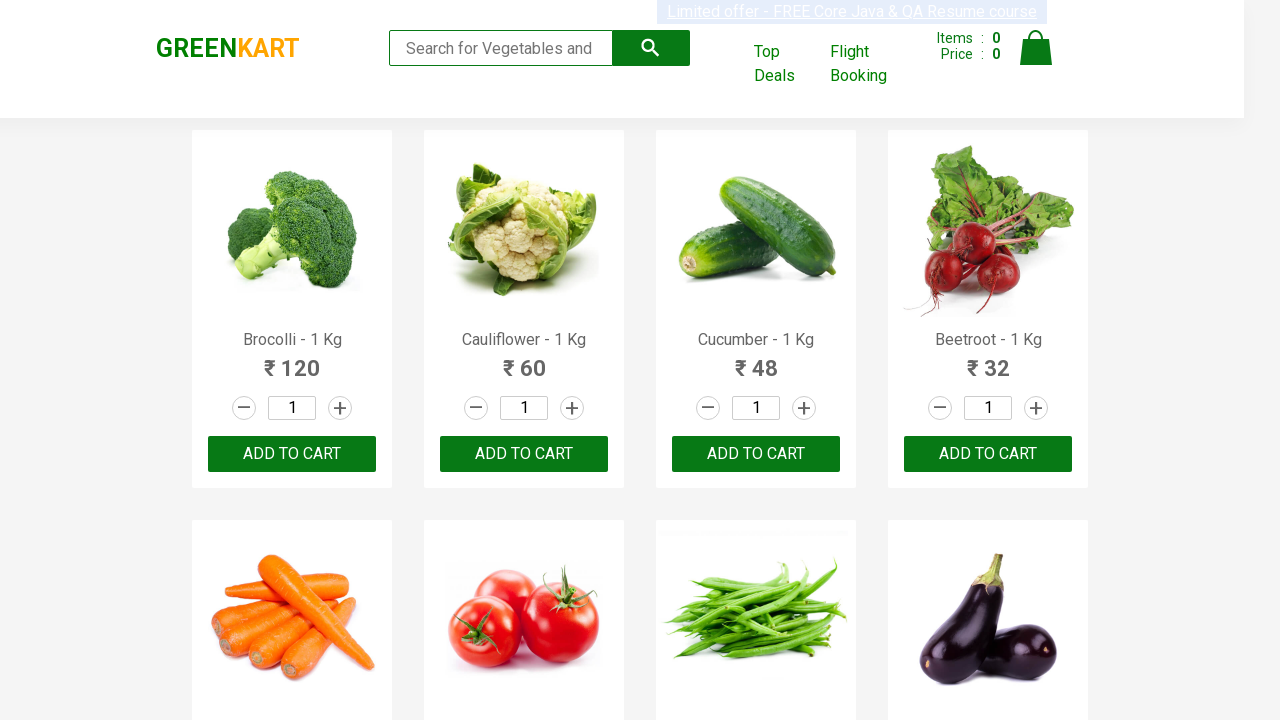

Filled search field with 'ca' to find products on form input.search-keyword
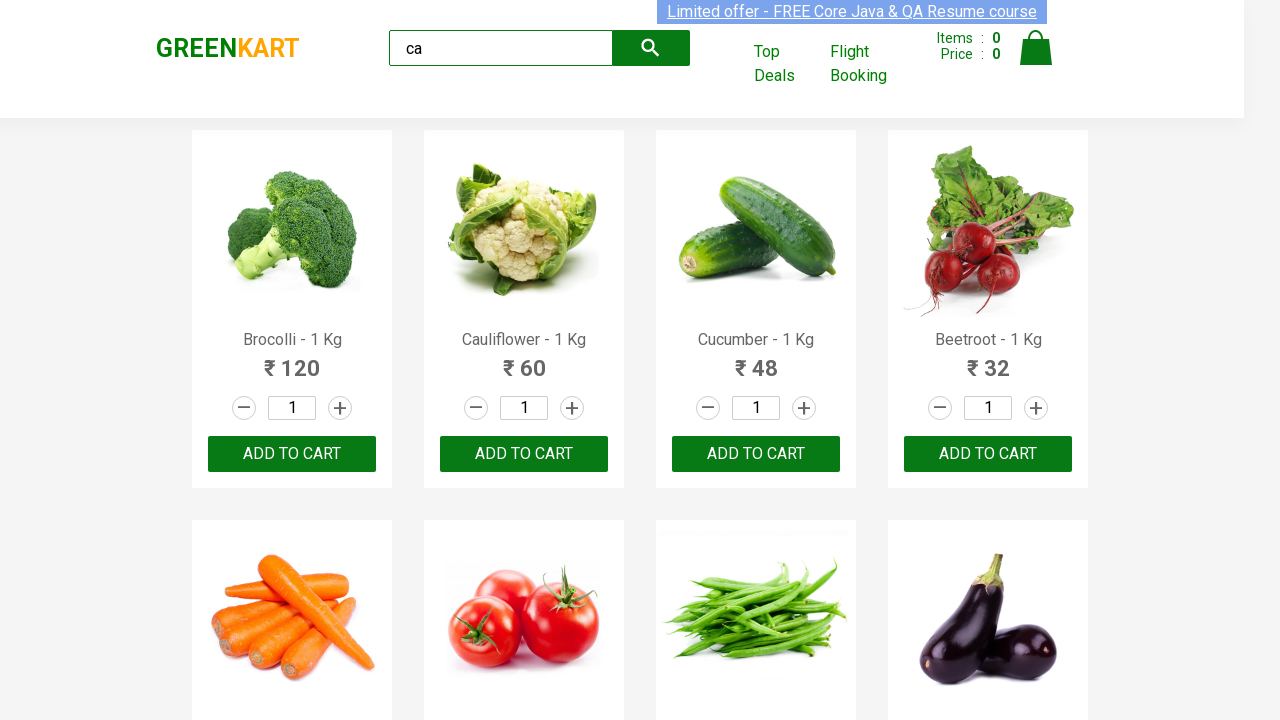

Waited 2 seconds for search results to load
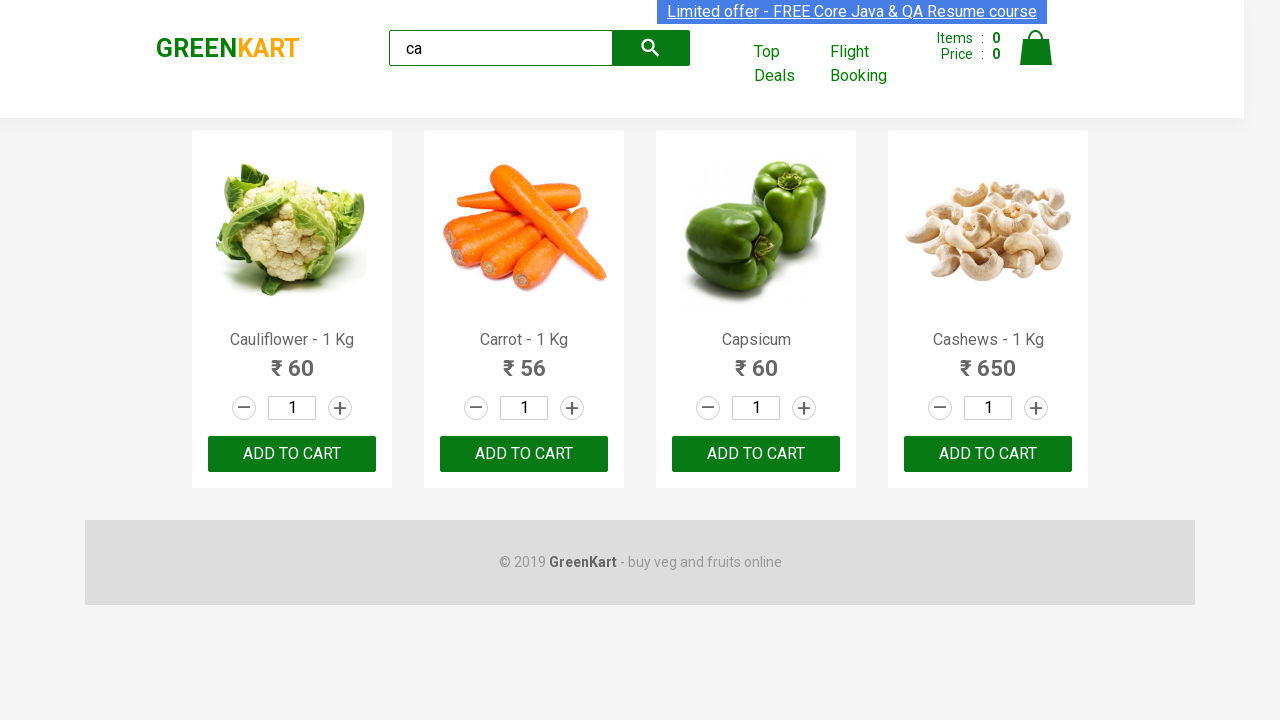

Located all product elements on the page
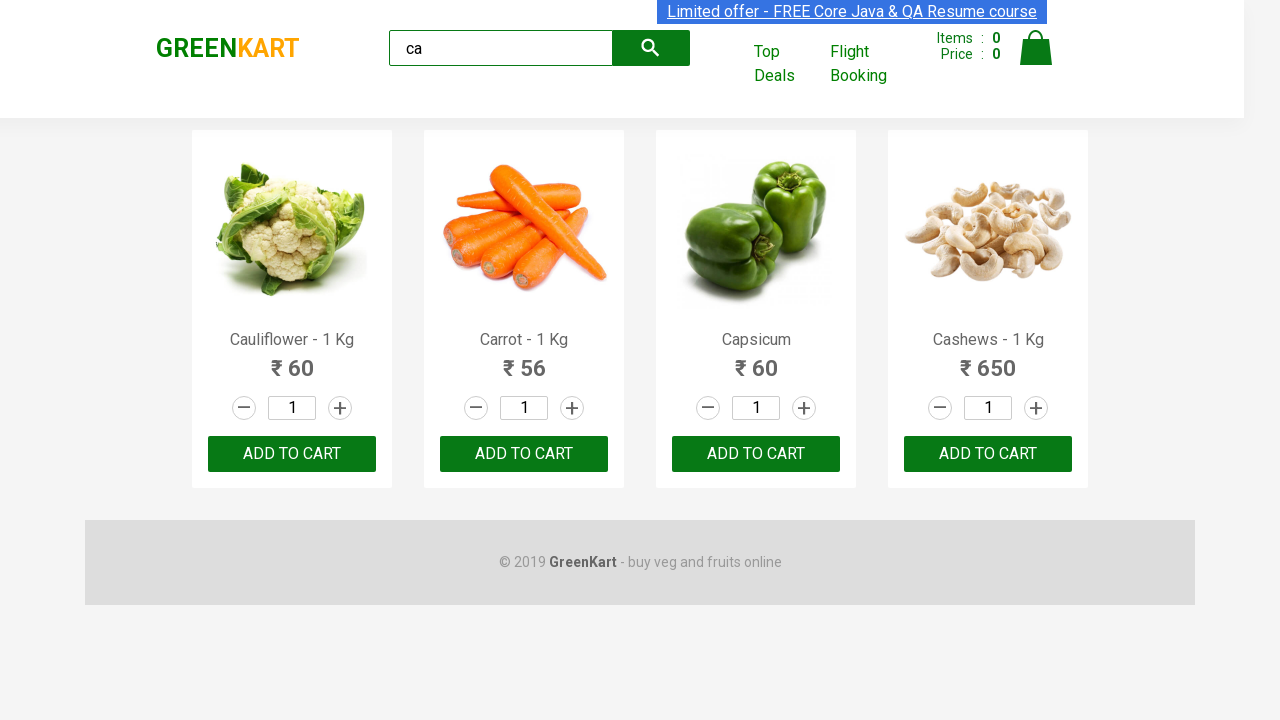

Retrieved product name: Cauliflower - 1 Kg
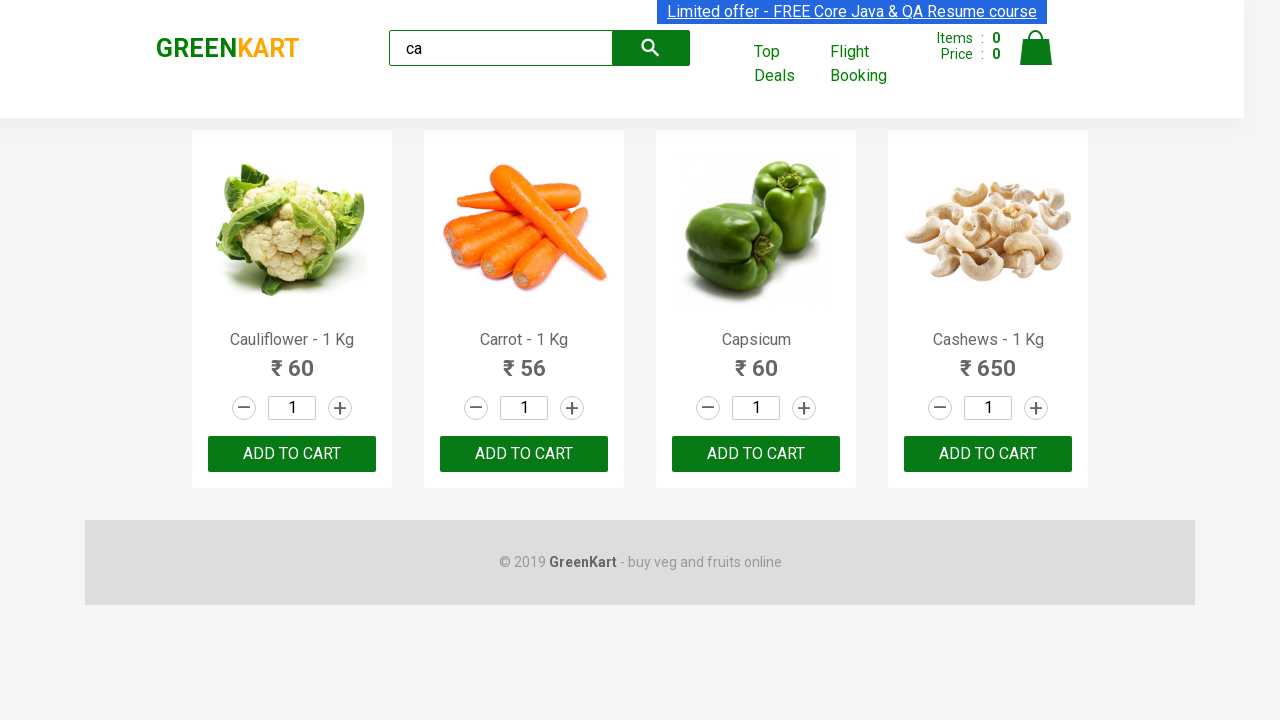

Retrieved product name: Carrot - 1 Kg
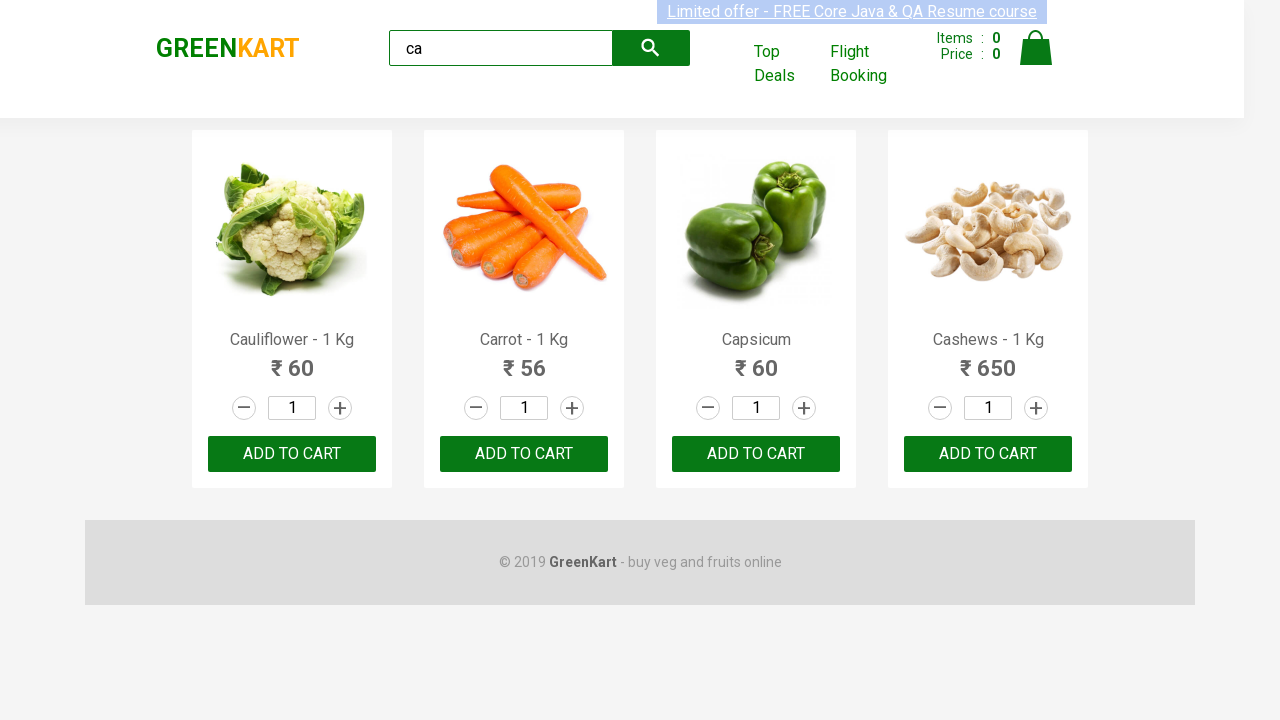

Retrieved product name: Capsicum
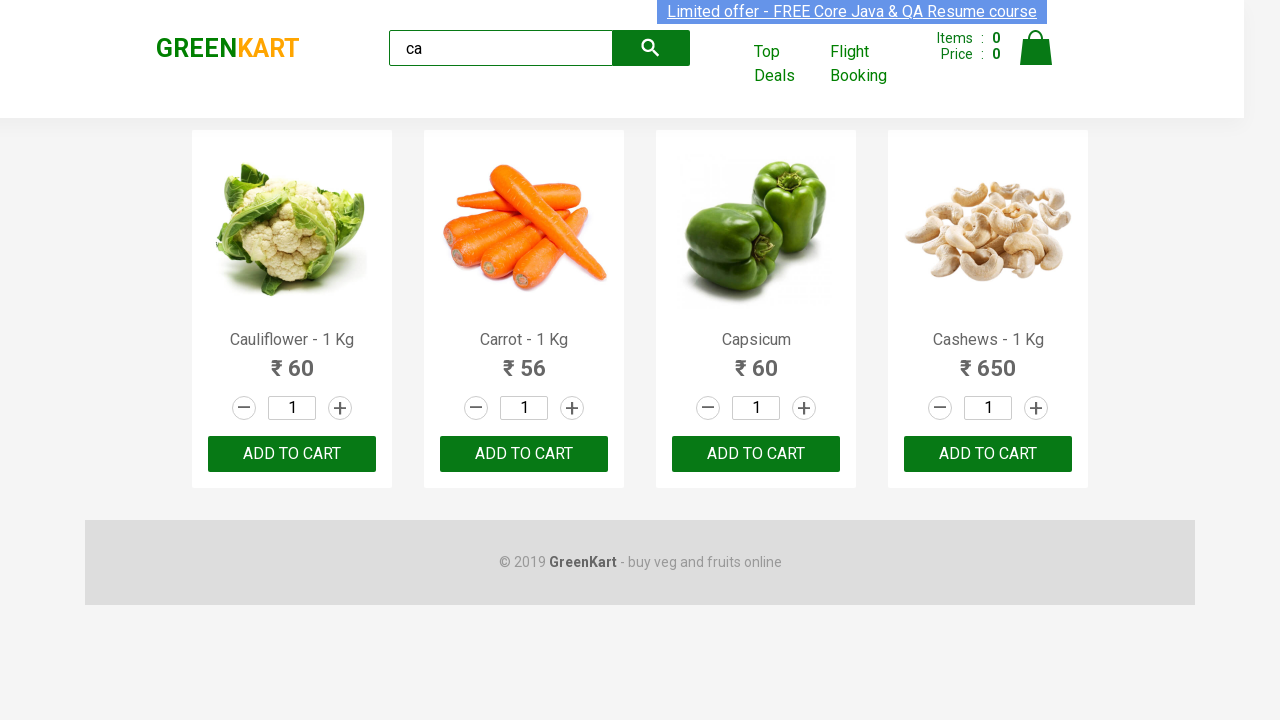

Retrieved product name: Cashews - 1 Kg
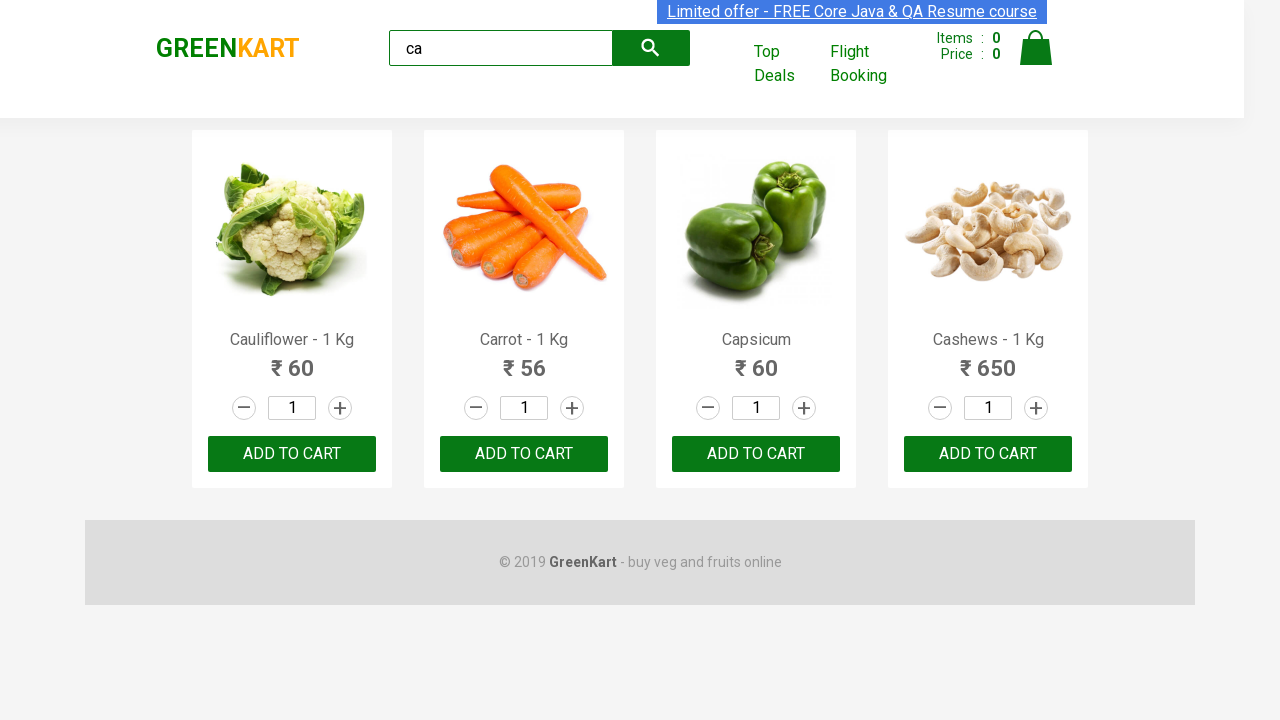

Found Cashews product and clicked add to cart button at (988, 454) on .products .product >> nth=3 >> button
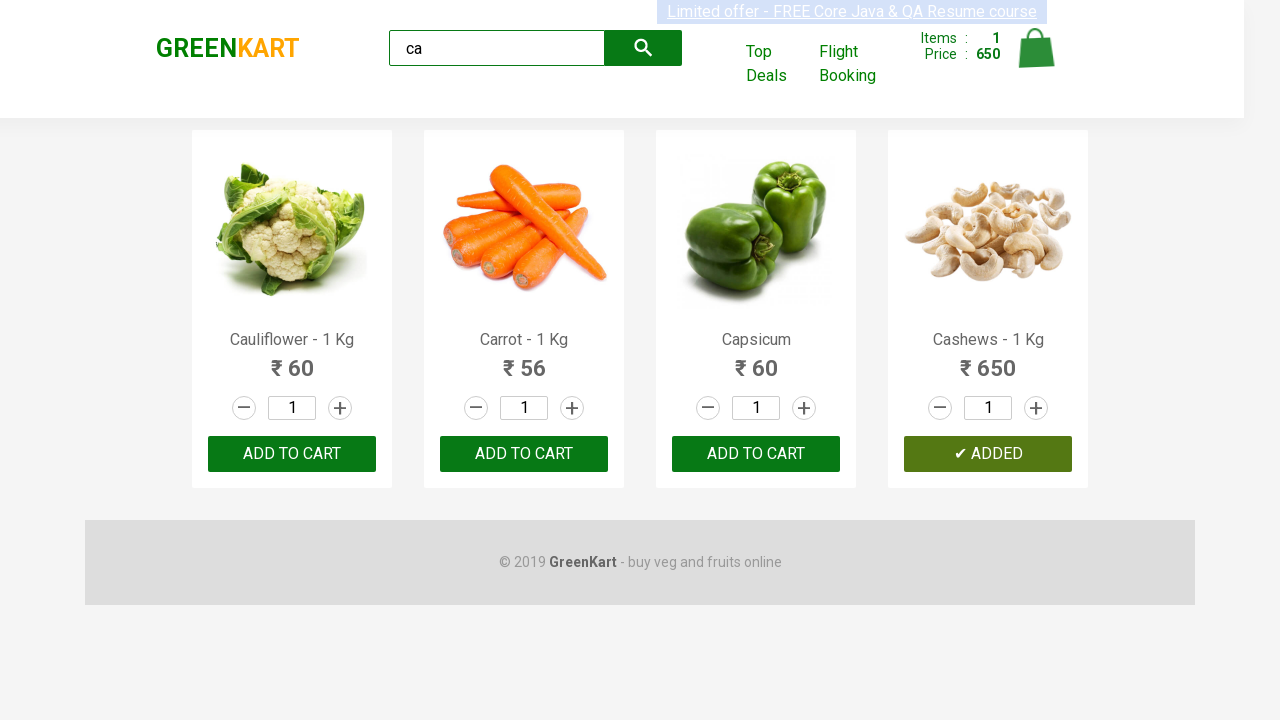

Clicked cart icon to view shopping cart at (1036, 48) on .cart-icon > img
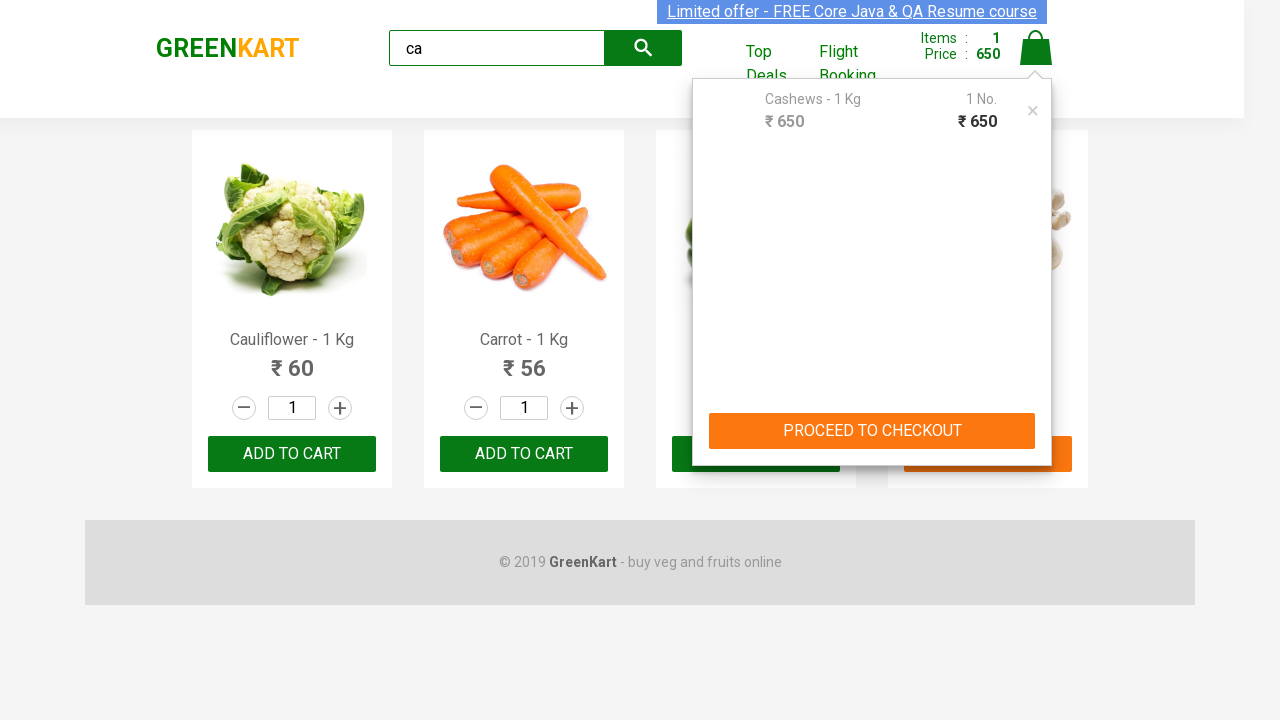

Clicked 'PROCEED TO CHECKOUT' button at (872, 431) on text=PROCEED TO CHECKOUT
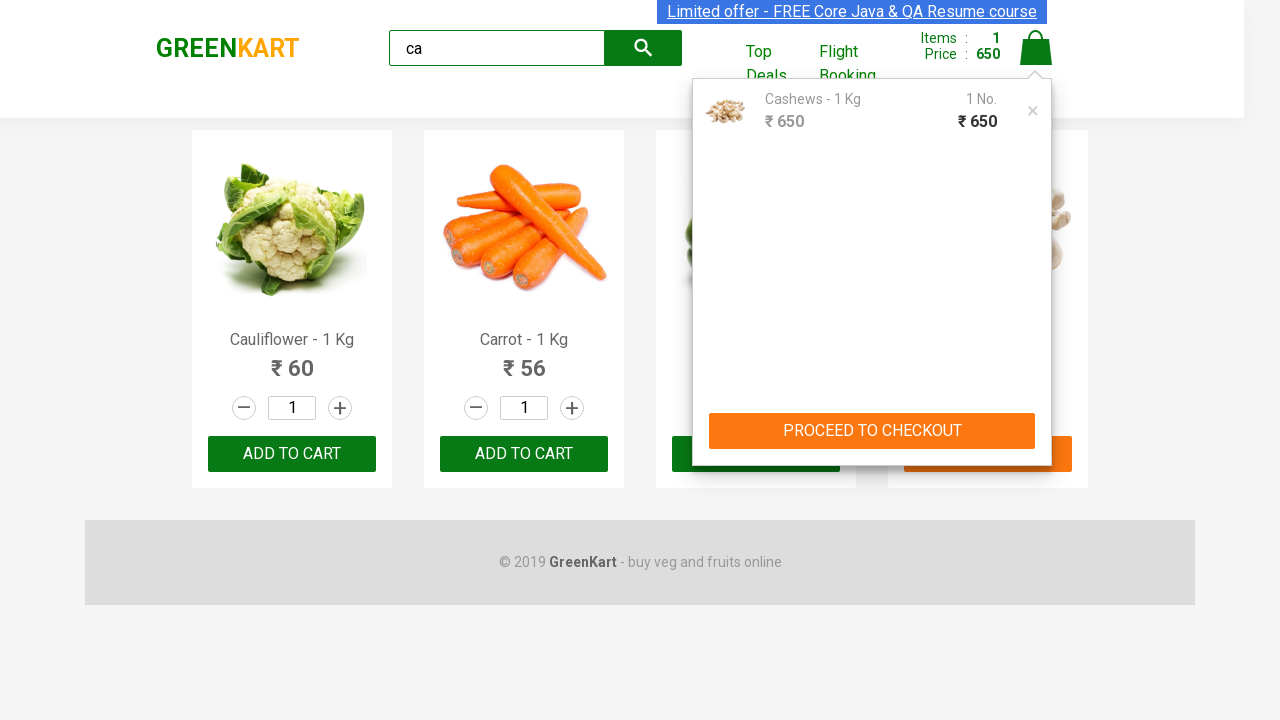

Clicked 'Place Order' button to complete purchase at (1036, 420) on button:has-text("Place Order")
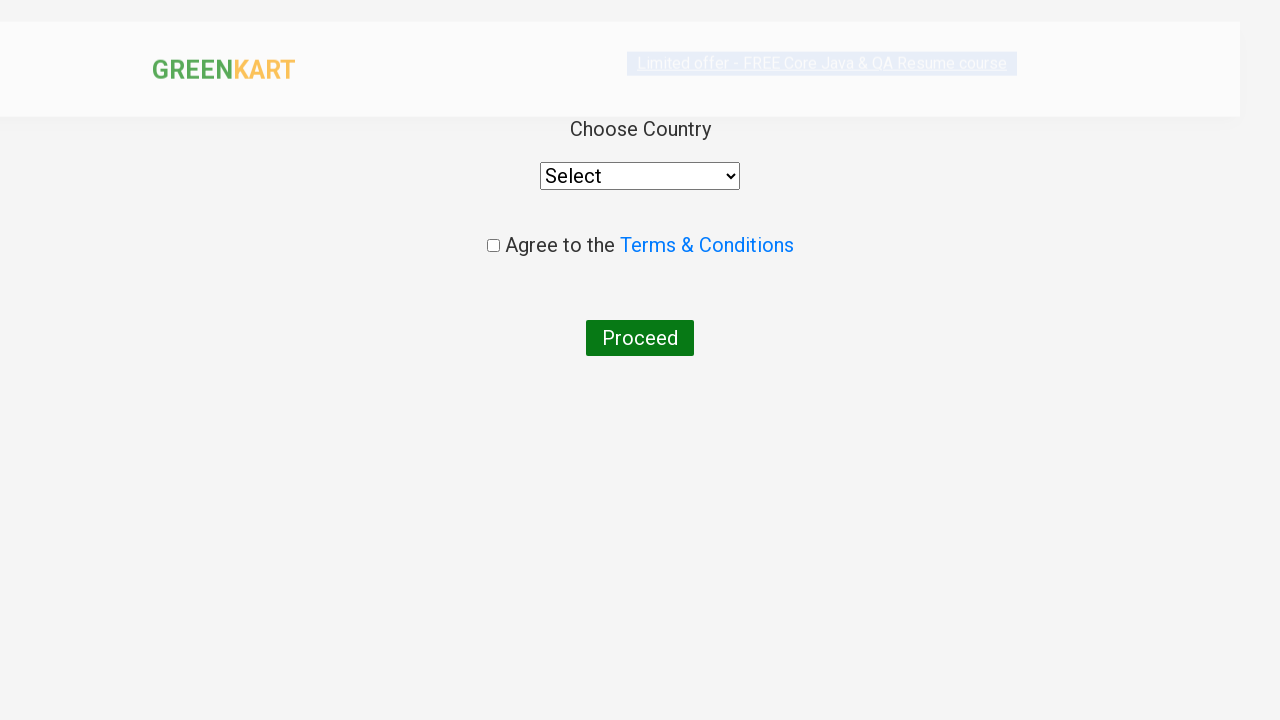

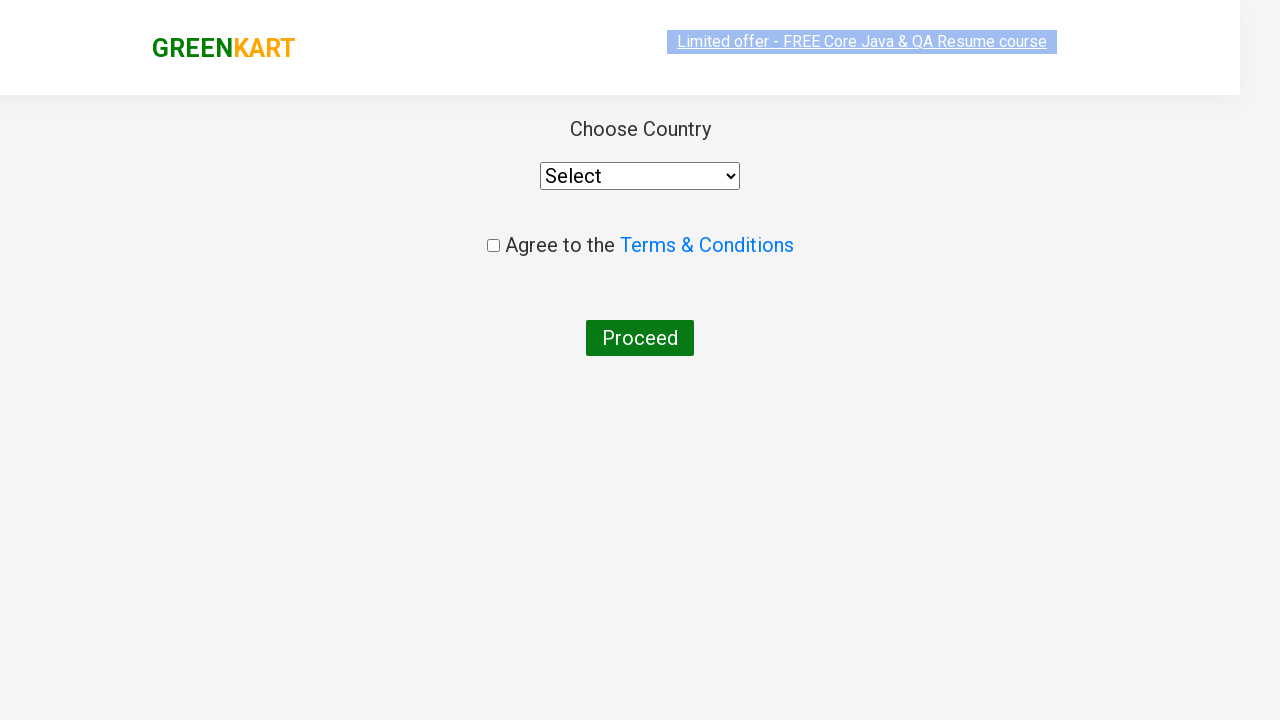